Tests alert and confirm dialogs by entering a name and triggering confirmation dialog

Starting URL: https://codenboxautomationlab.com/practice/

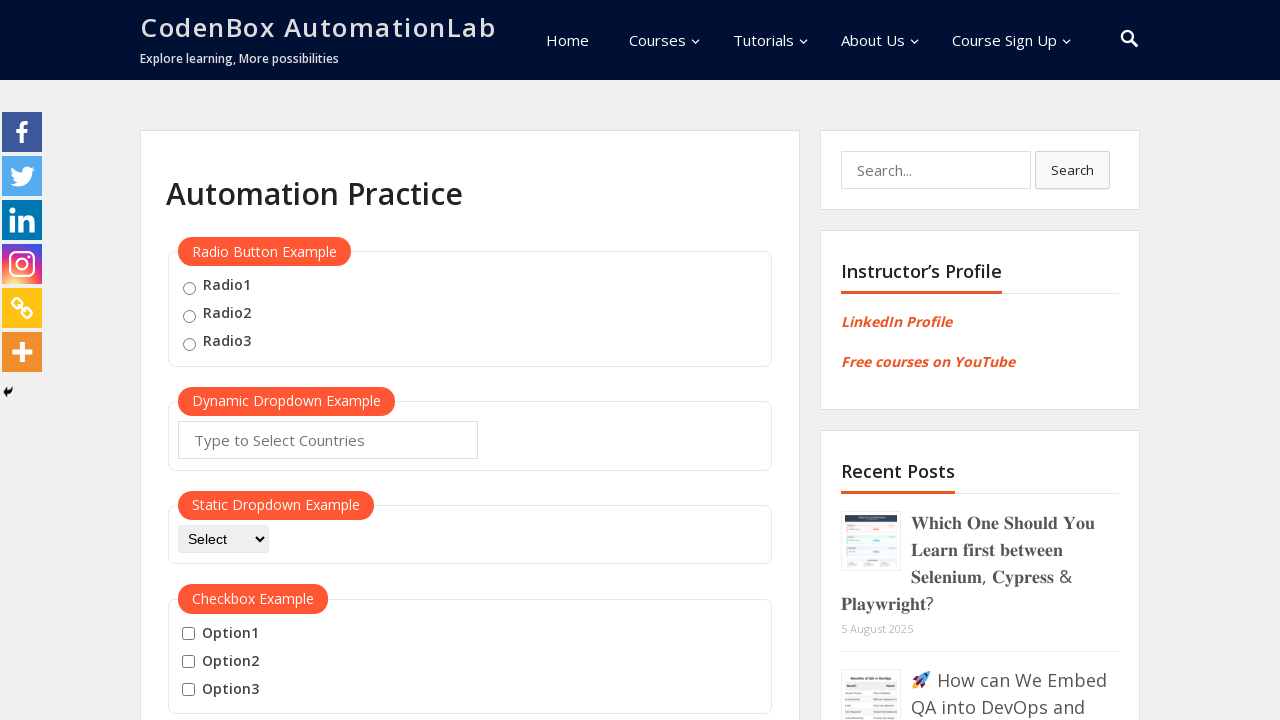

Filled name field with 'abedalraheem' on #name
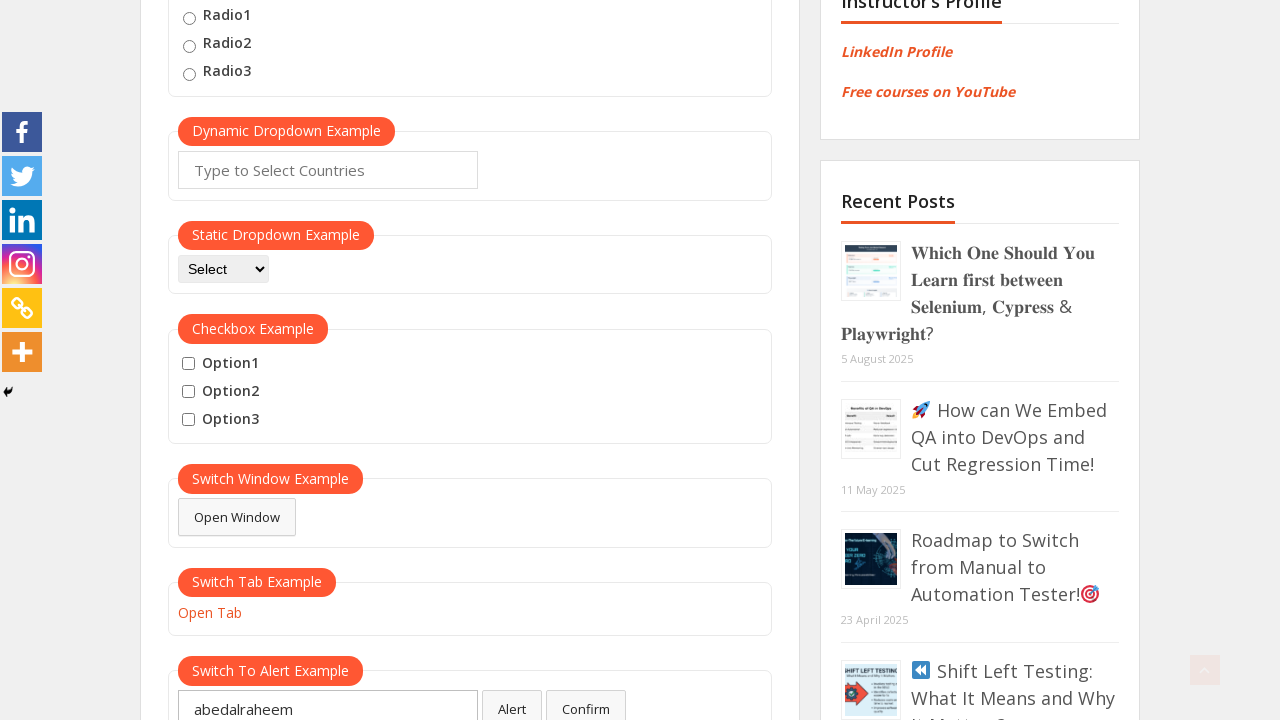

Waited 1000ms for UI to stabilize
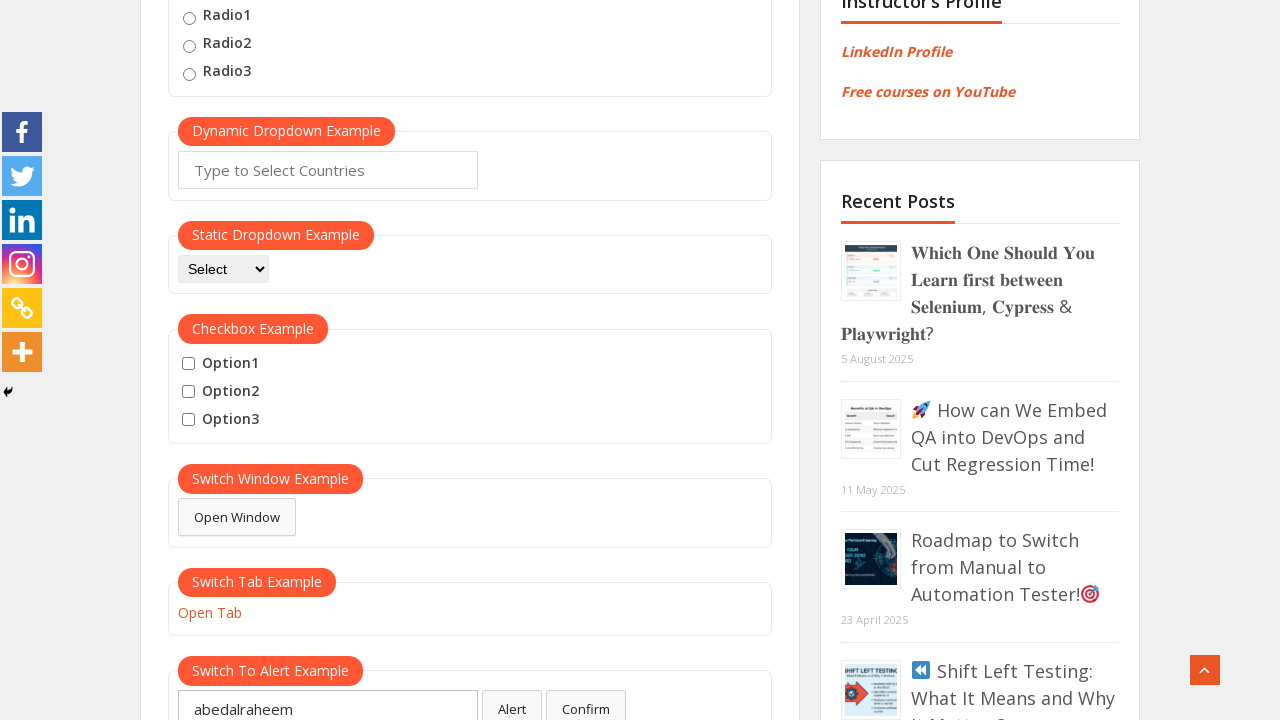

Set up dialog handler to accept confirmation dialogs
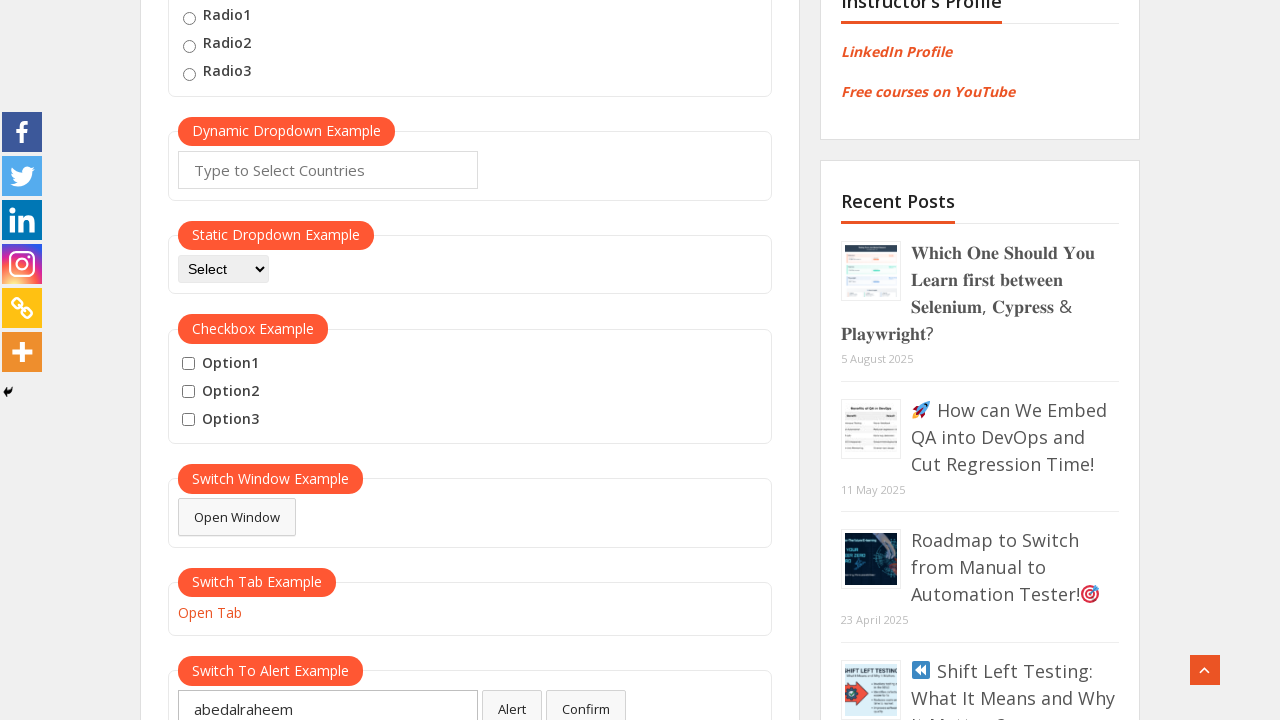

Clicked confirm button to trigger confirmation dialog at (586, 701) on #confirmbtn
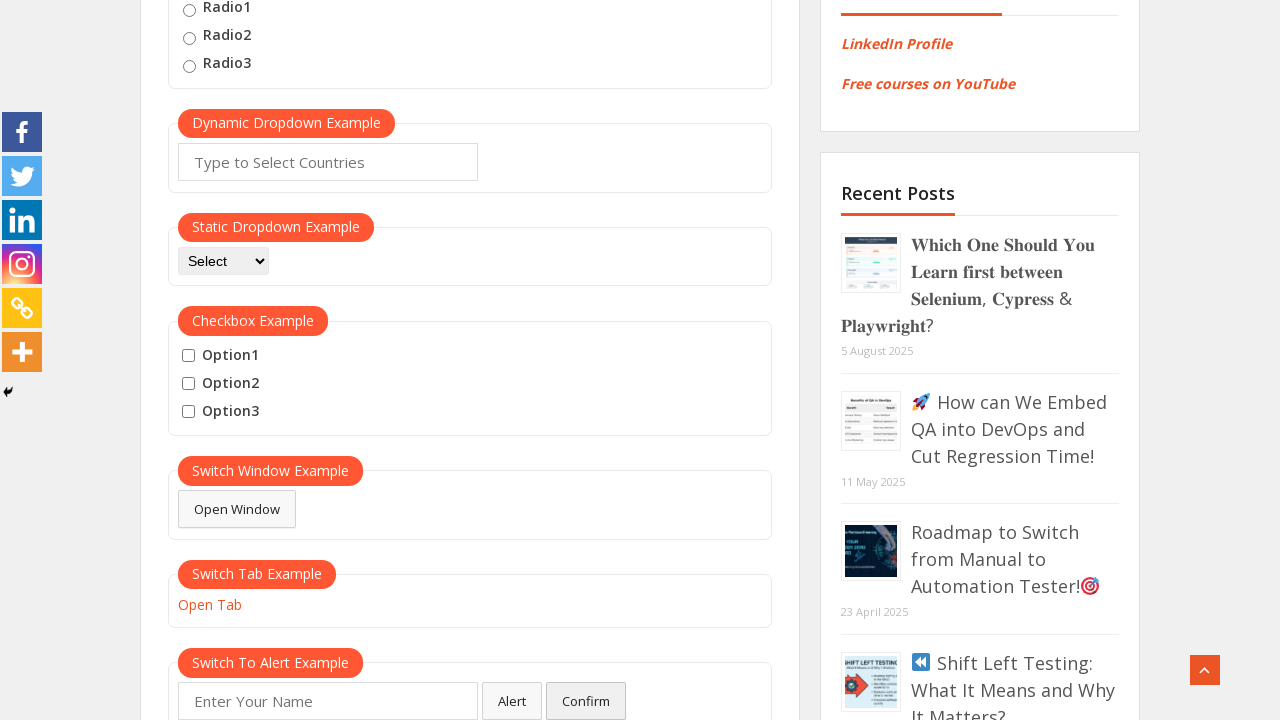

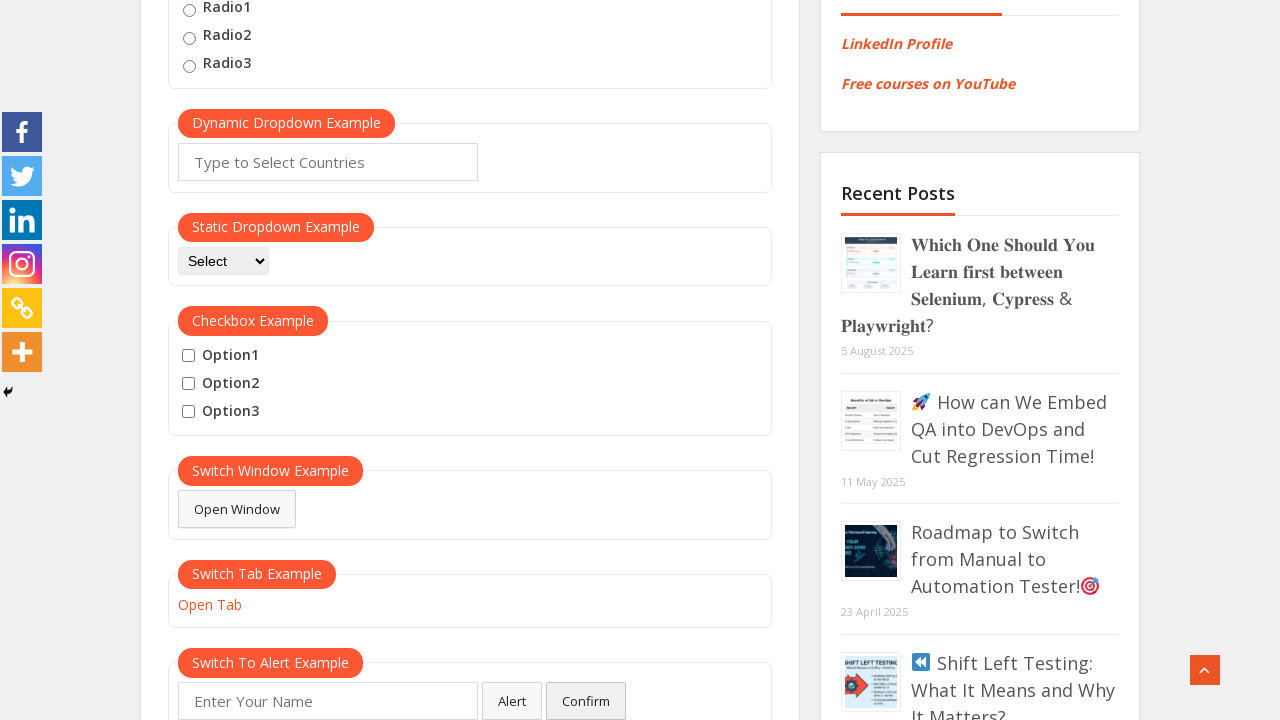